Tests a passenger count dropdown by opening it, incrementing the adult count 3 times using the increment button, and then closing the dropdown panel.

Starting URL: https://rahulshettyacademy.com/dropdownsPractise/

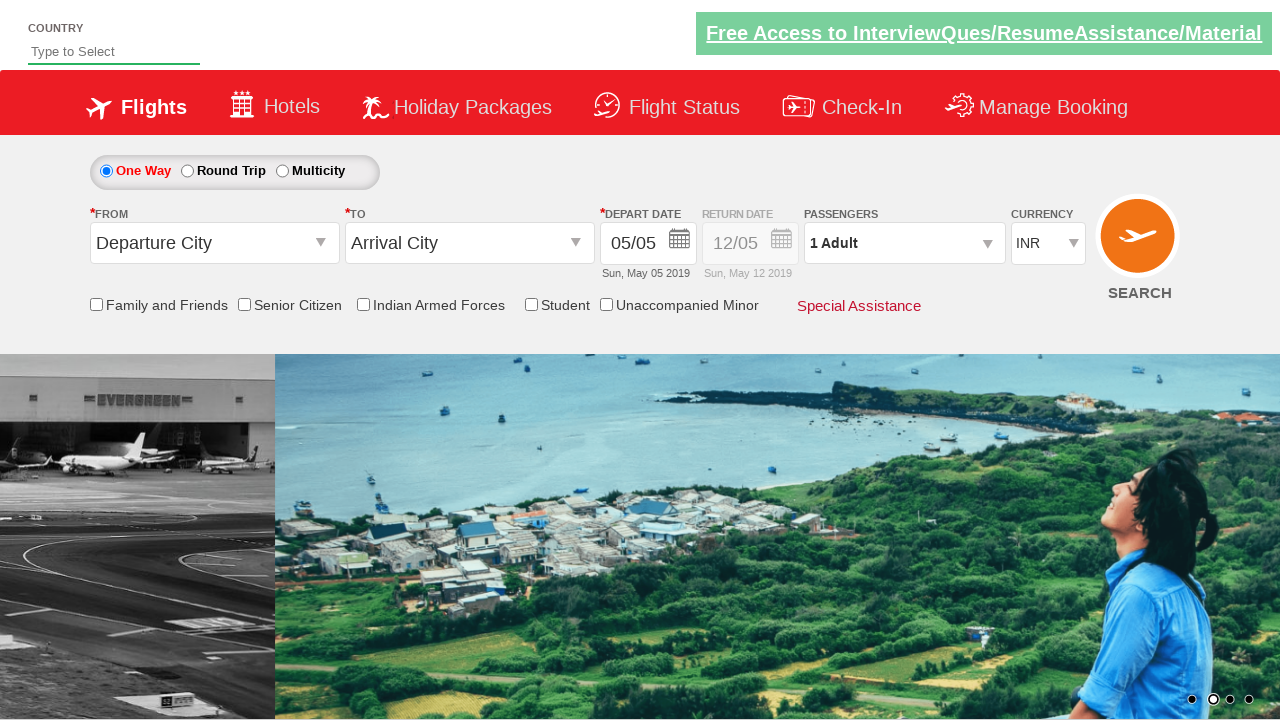

Clicked to open passenger count dropdown at (904, 243) on #divpaxinfo
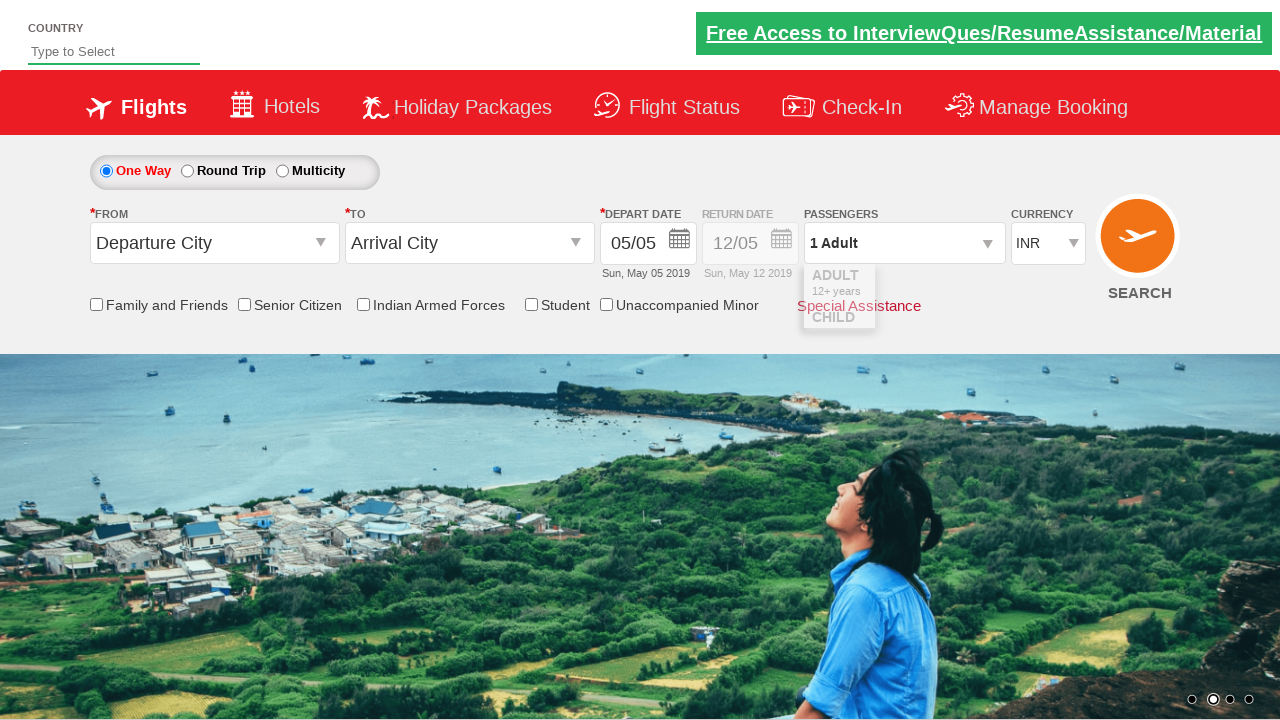

Increment adult button became visible
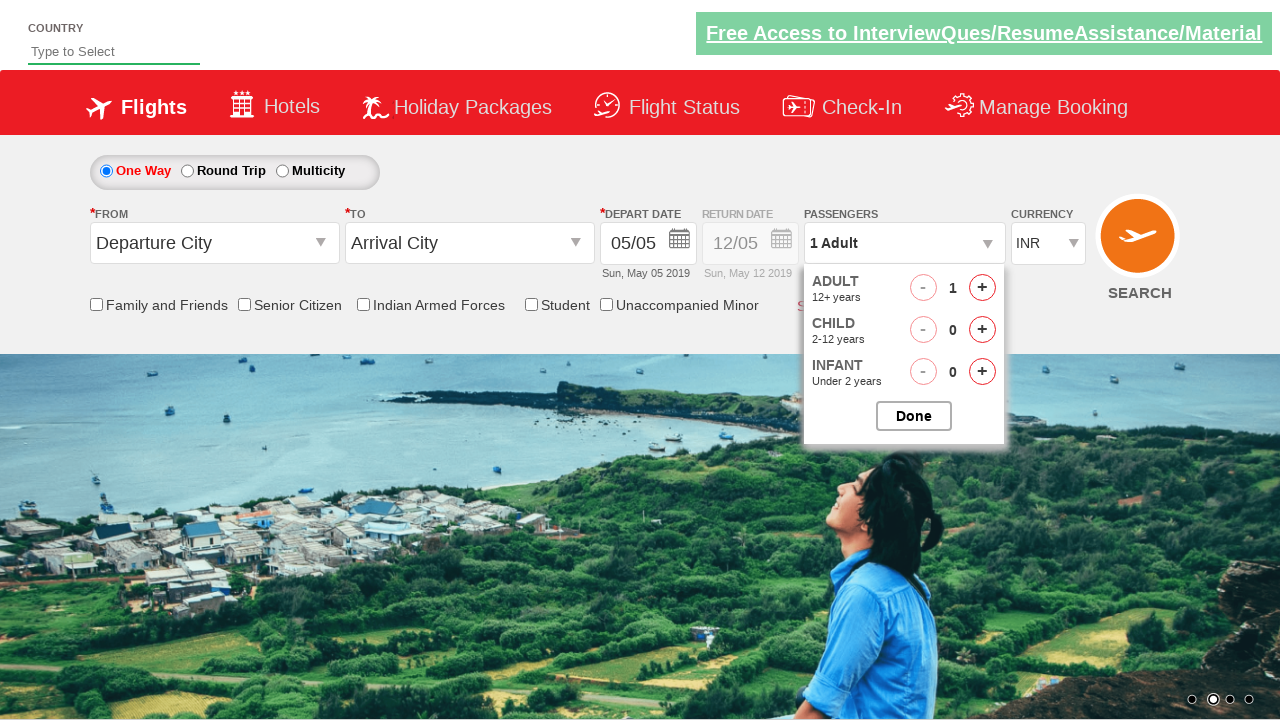

Clicked increment adult button at (982, 288) on #hrefIncAdt
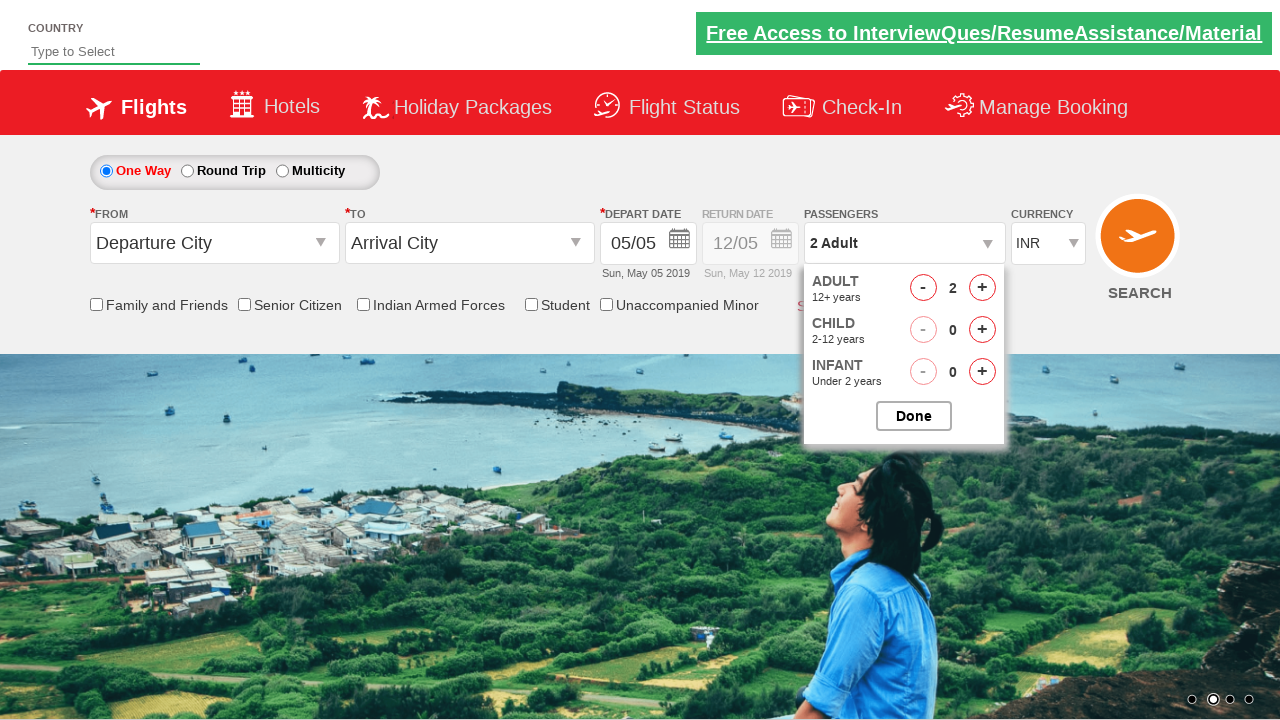

Clicked increment adult button at (982, 288) on #hrefIncAdt
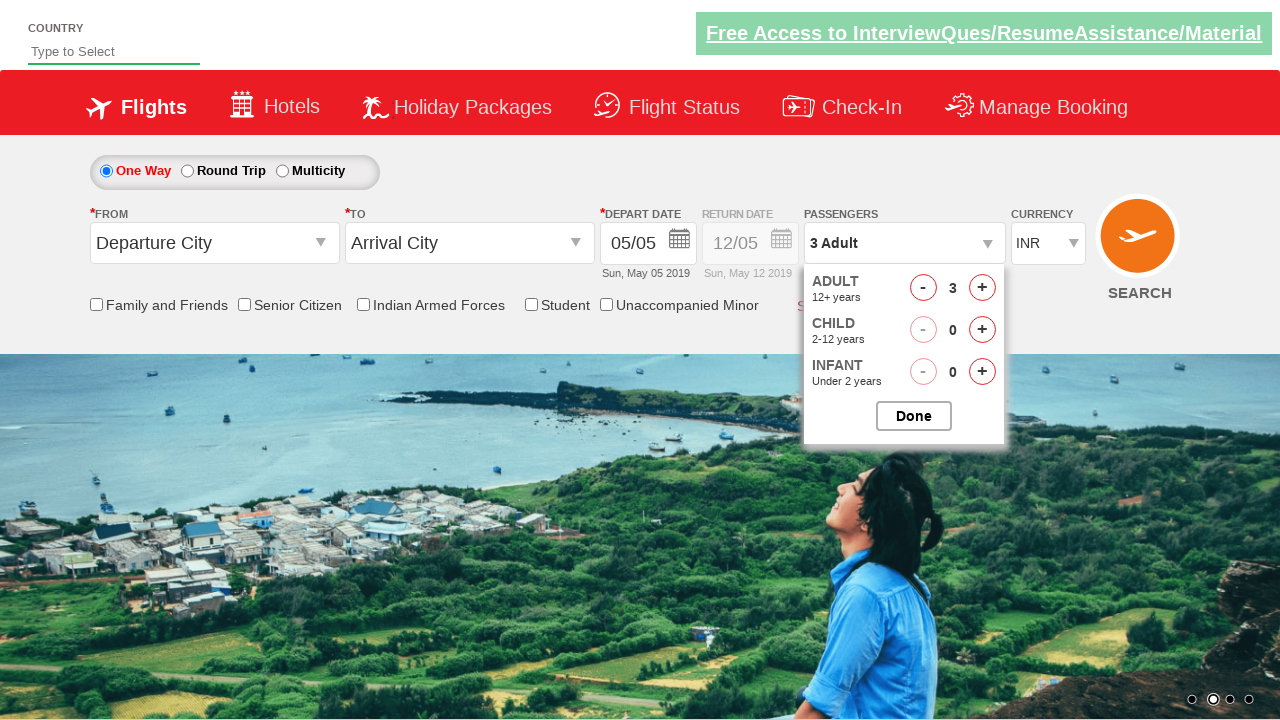

Clicked increment adult button at (982, 288) on #hrefIncAdt
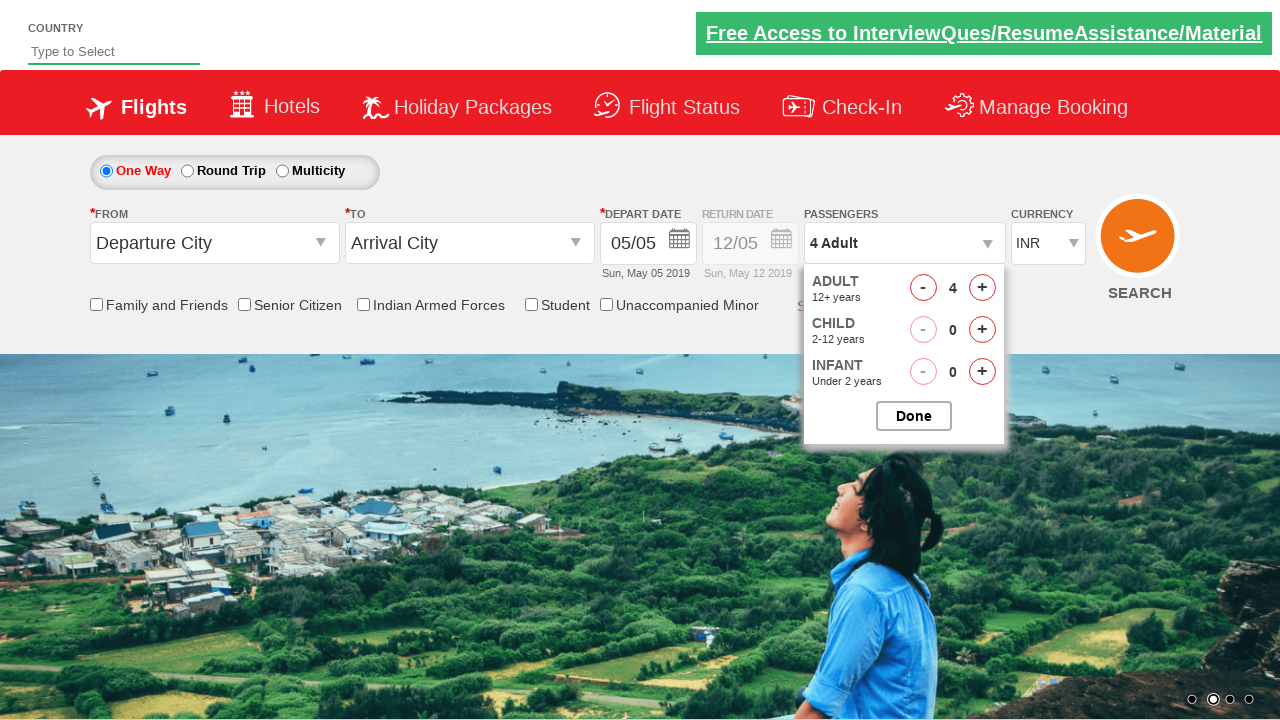

Clicked close button to close passenger dropdown at (914, 416) on #btnclosepaxoption
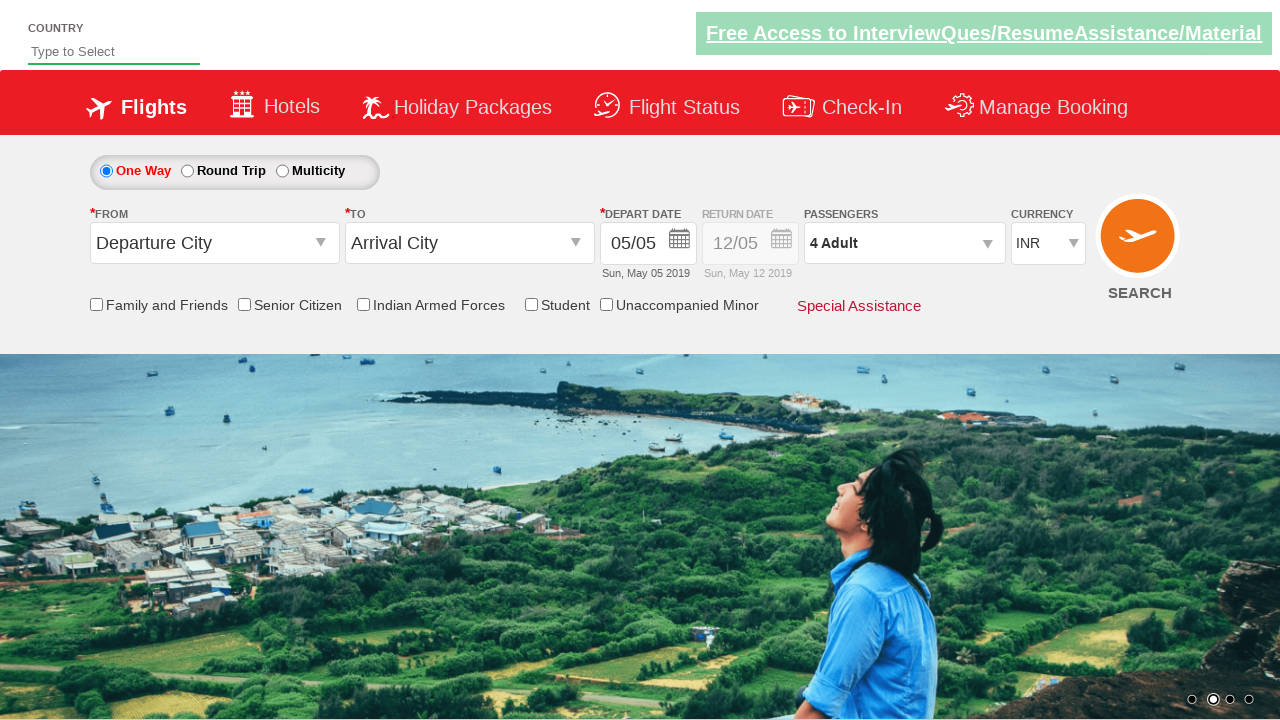

Passenger dropdown closed successfully
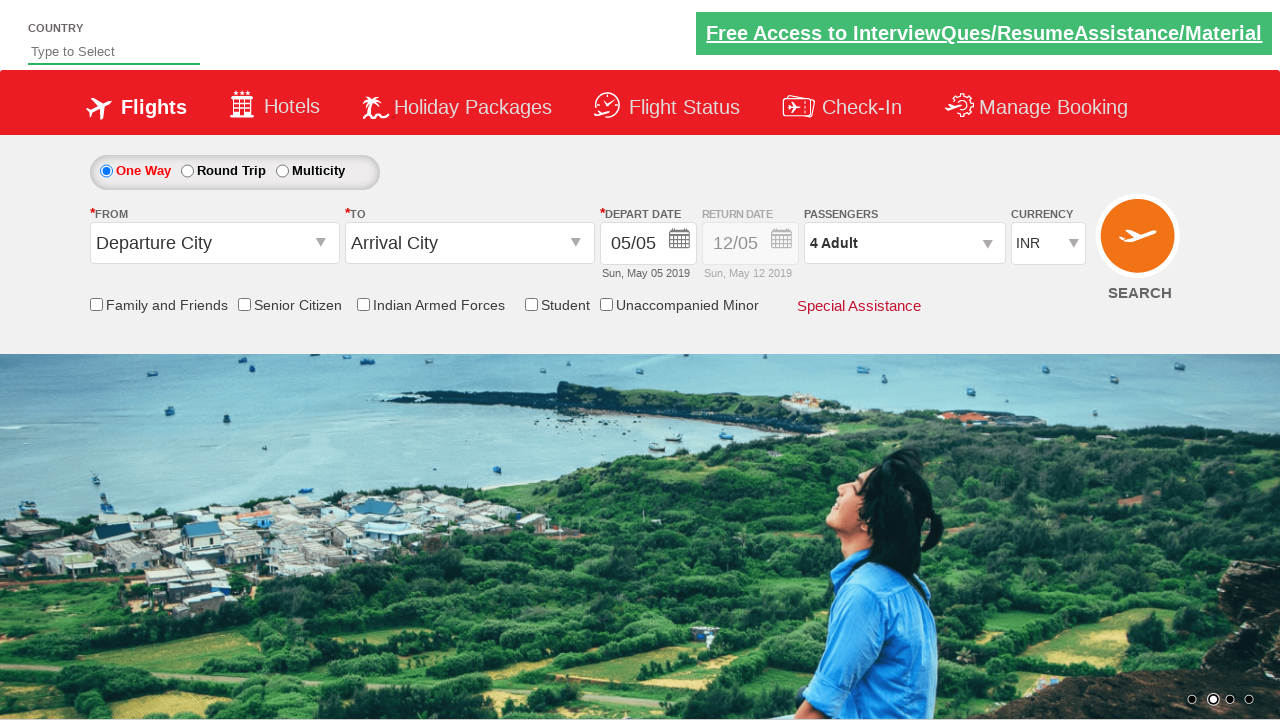

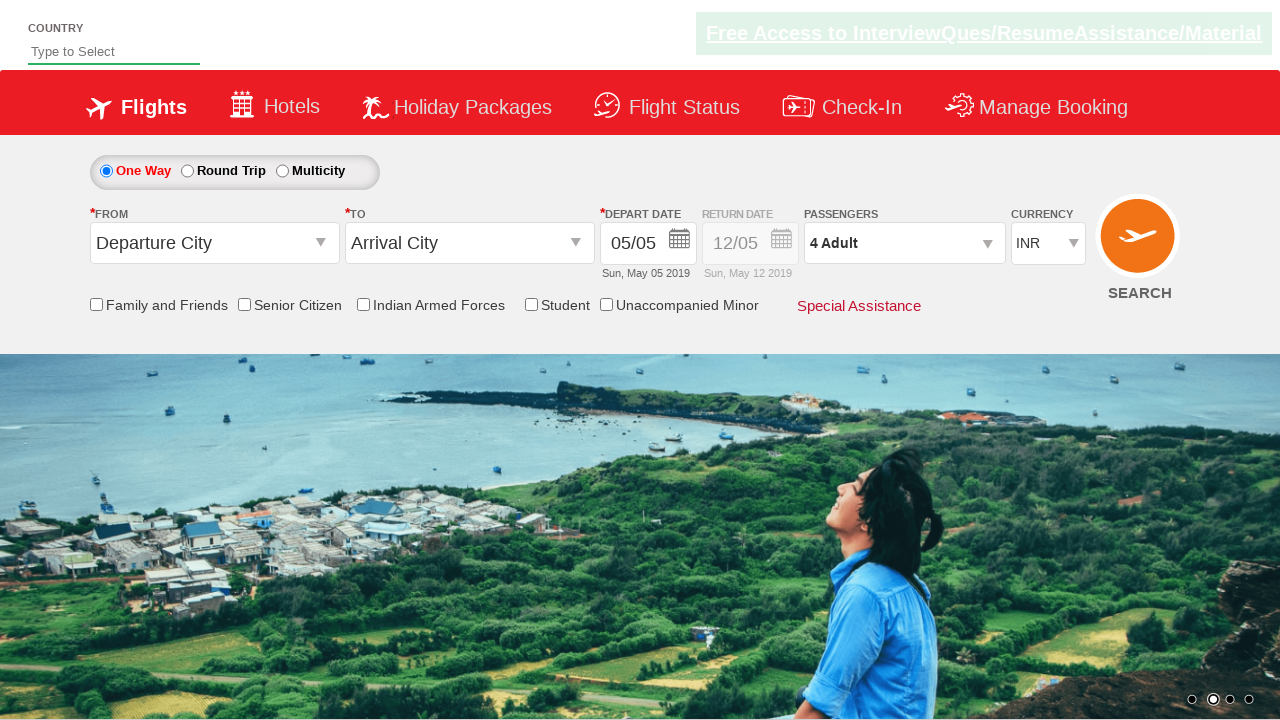